Tests JavaScript execution in browser by navigating to a training website and clicking on a paragraph element using JavaScript

Starting URL: https://training.rcvacademy.com/

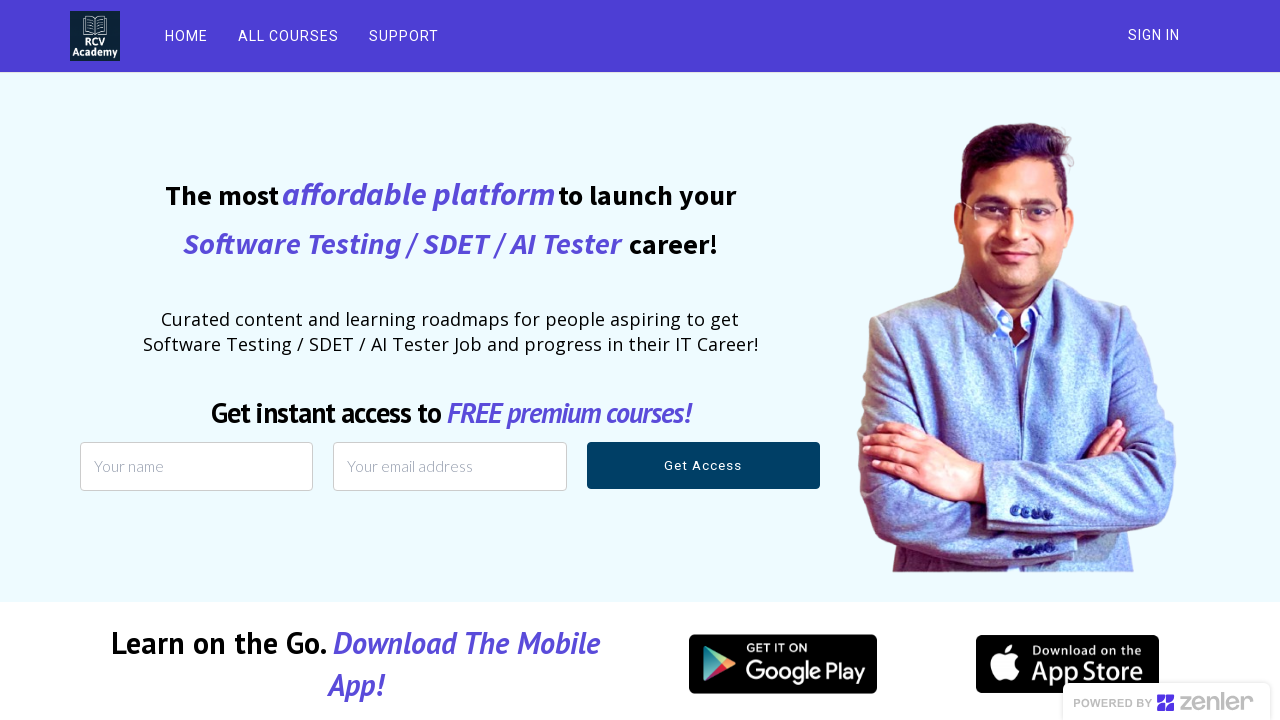

Waited for paragraph elements to be present on training website
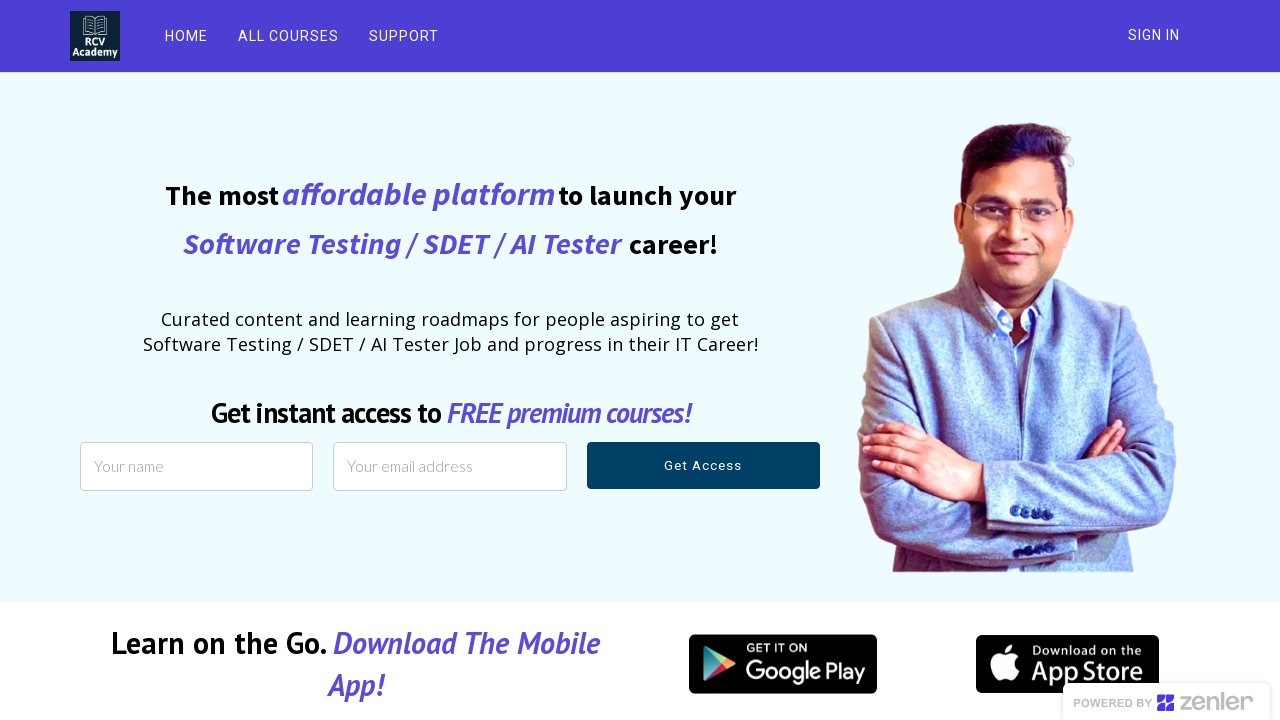

Clicked on the 4th paragraph element using JavaScript at (350, 360) on p >> nth=3
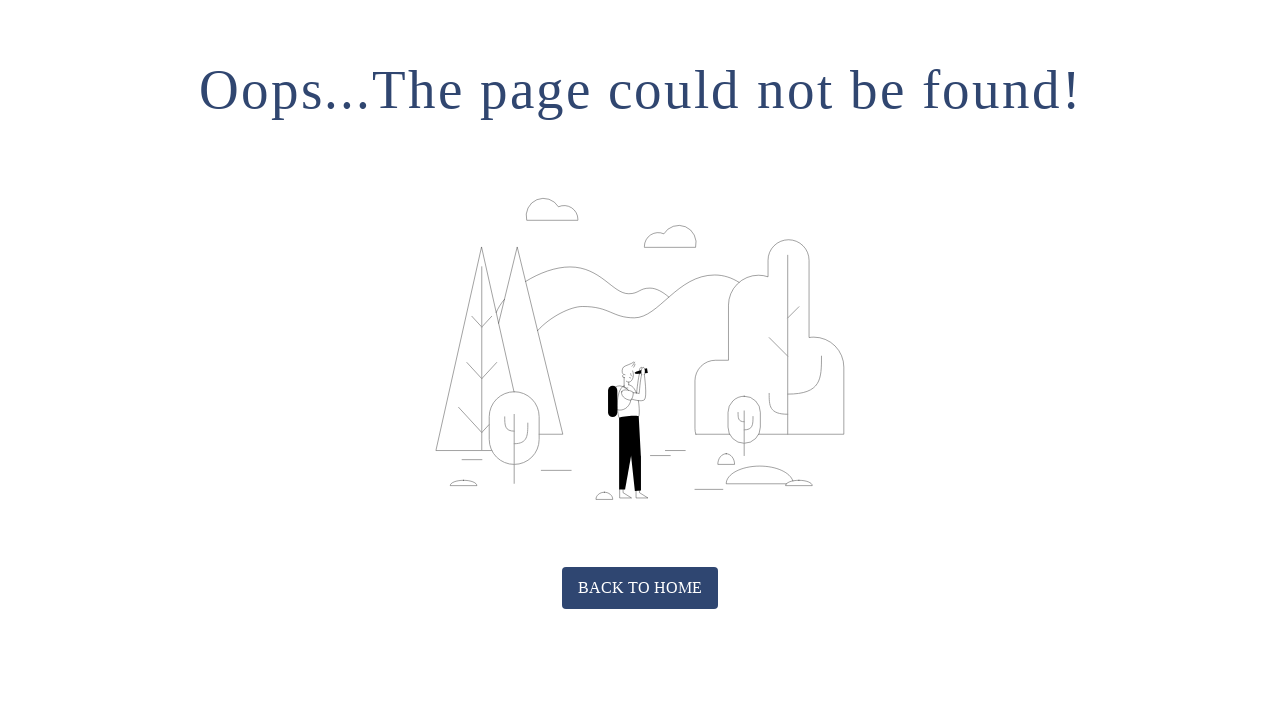

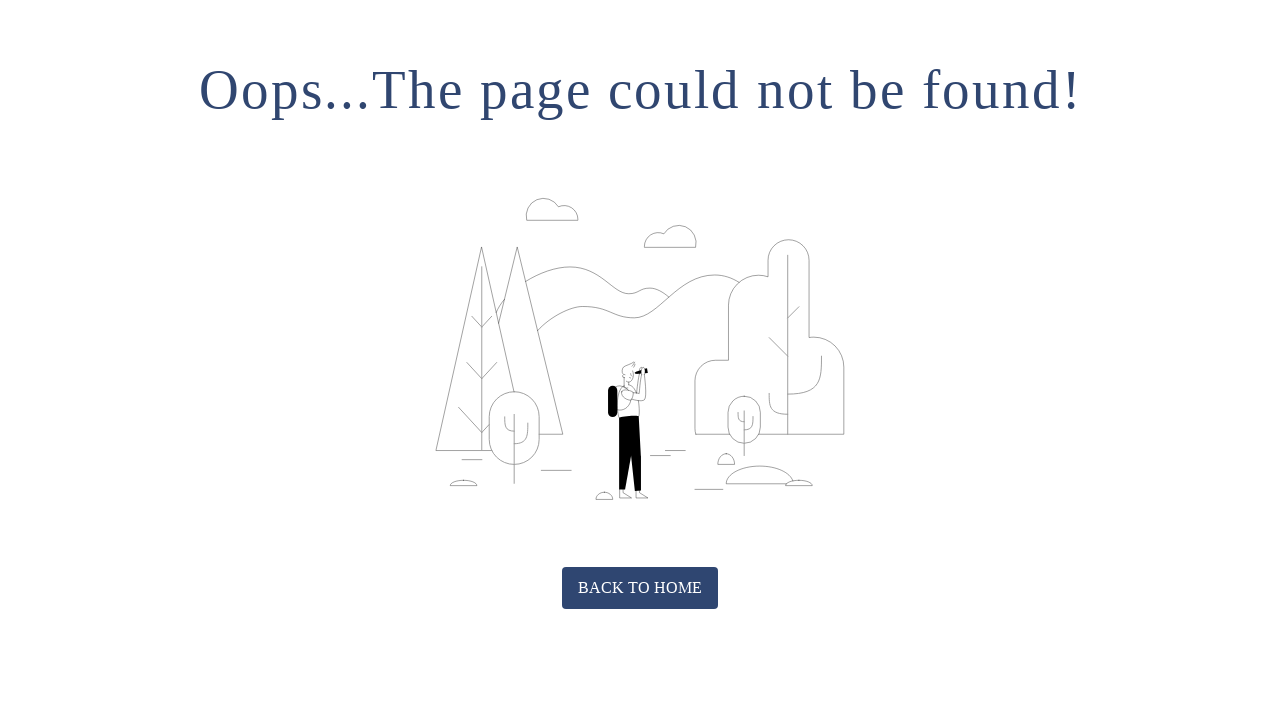